Tests drag and drop functionality on the jQuery UI droppable demo page by dragging an element and dropping it onto a target element within an iframe.

Starting URL: https://jqueryui.com/droppable/

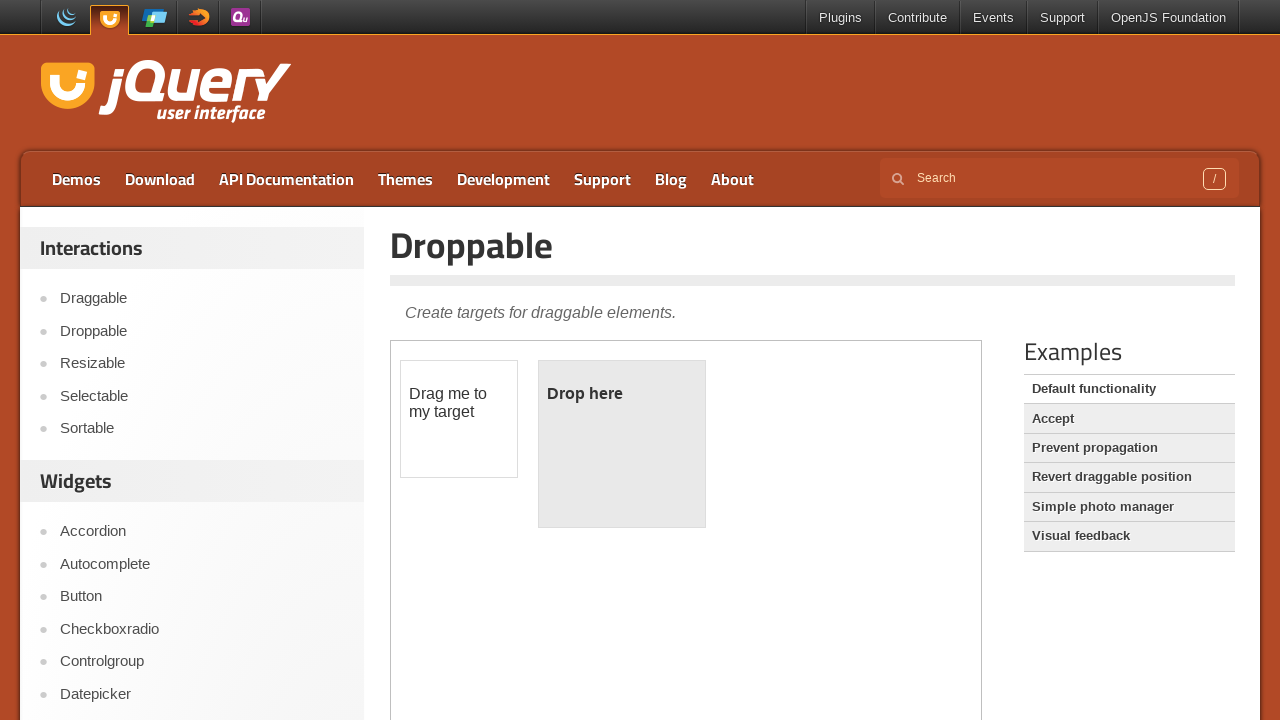

Located and switched to demo iframe
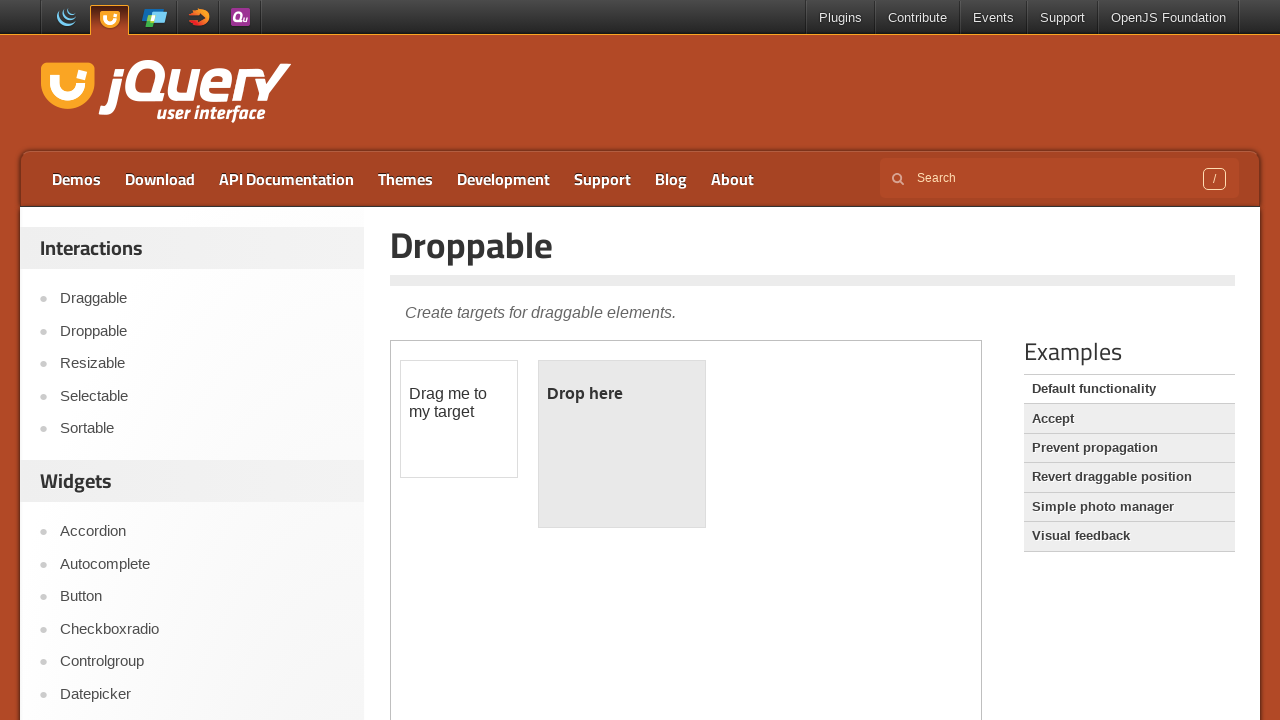

Located draggable element with id 'draggable'
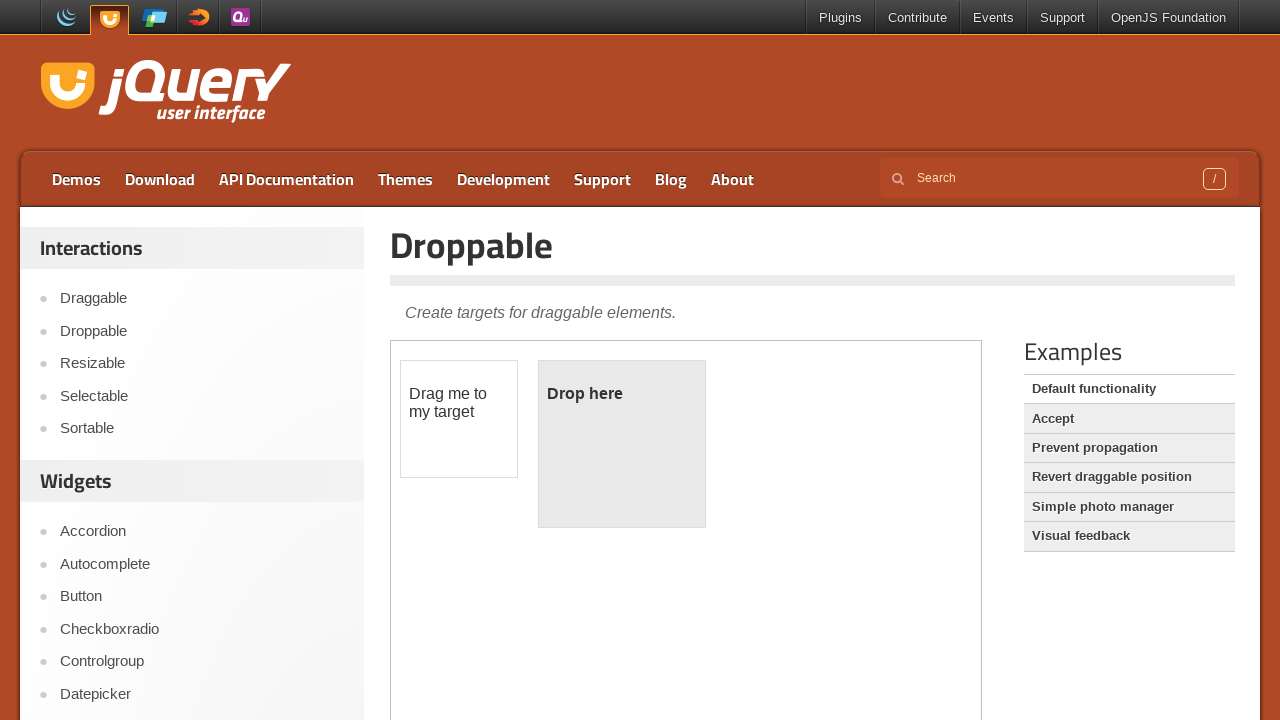

Located droppable element with id 'droppable'
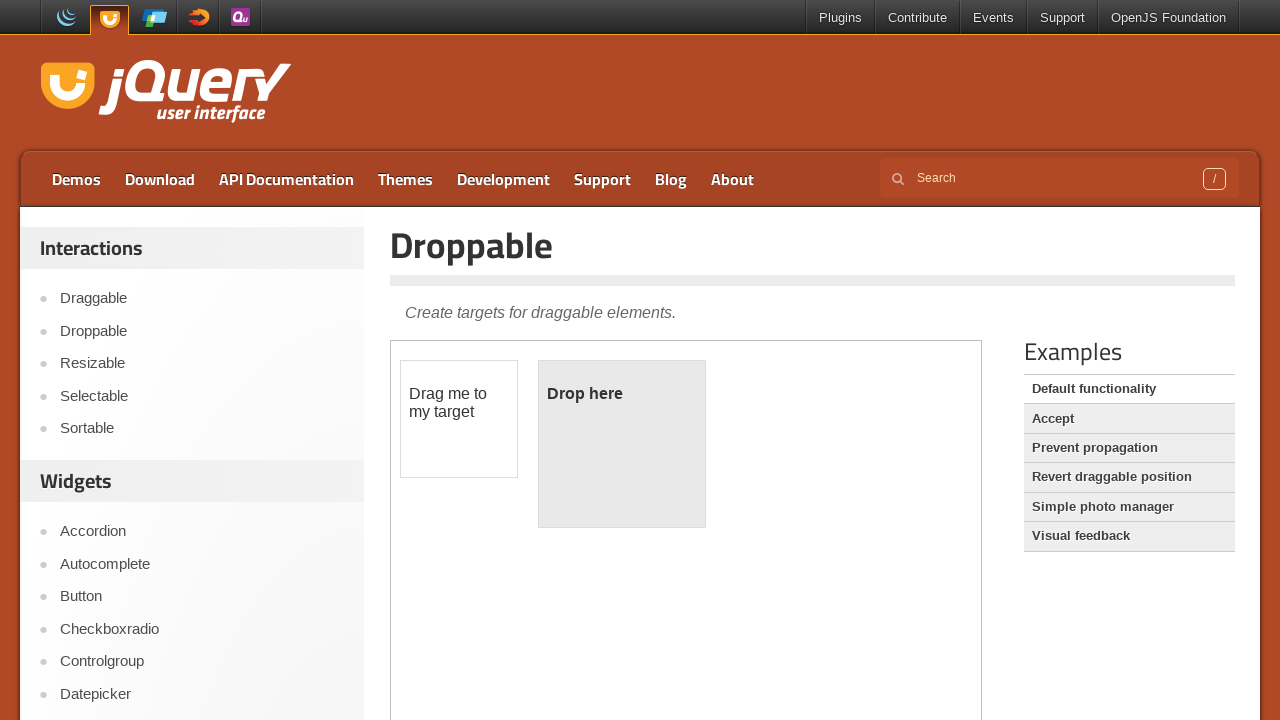

Dragged draggable element onto droppable element at (622, 444)
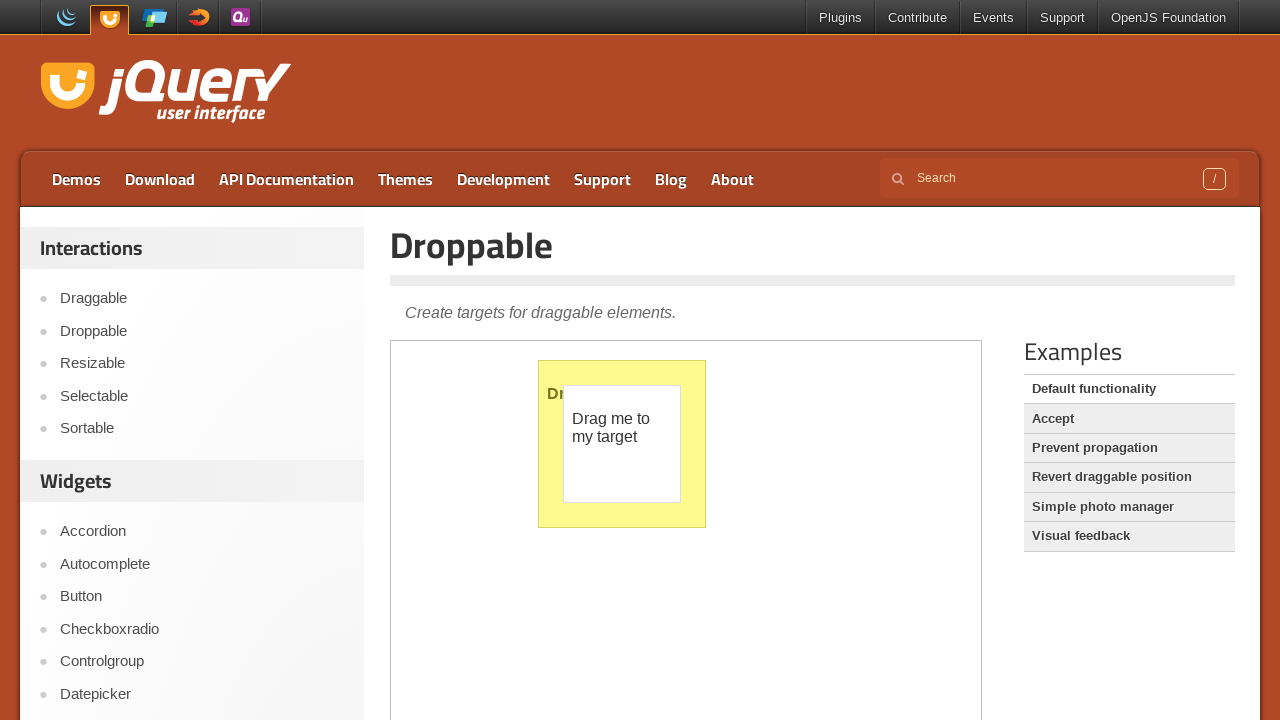

Verified drop was successful - droppable element now displays 'Dropped!' text
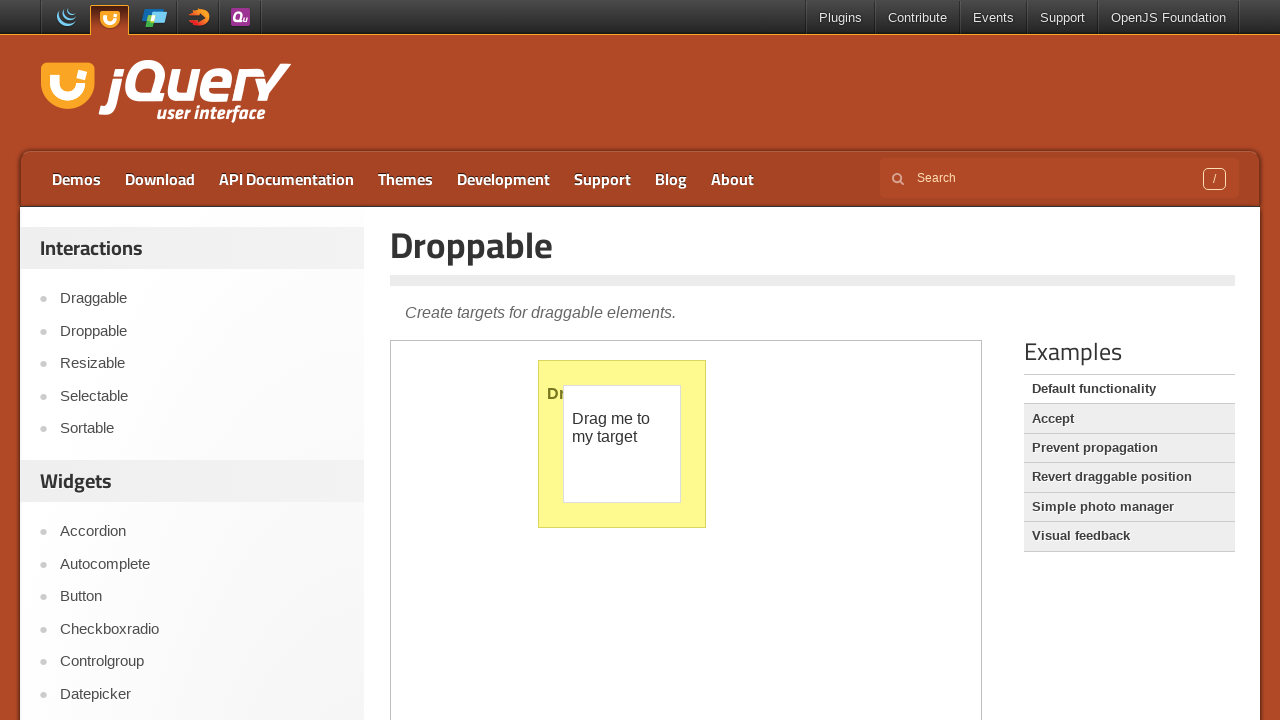

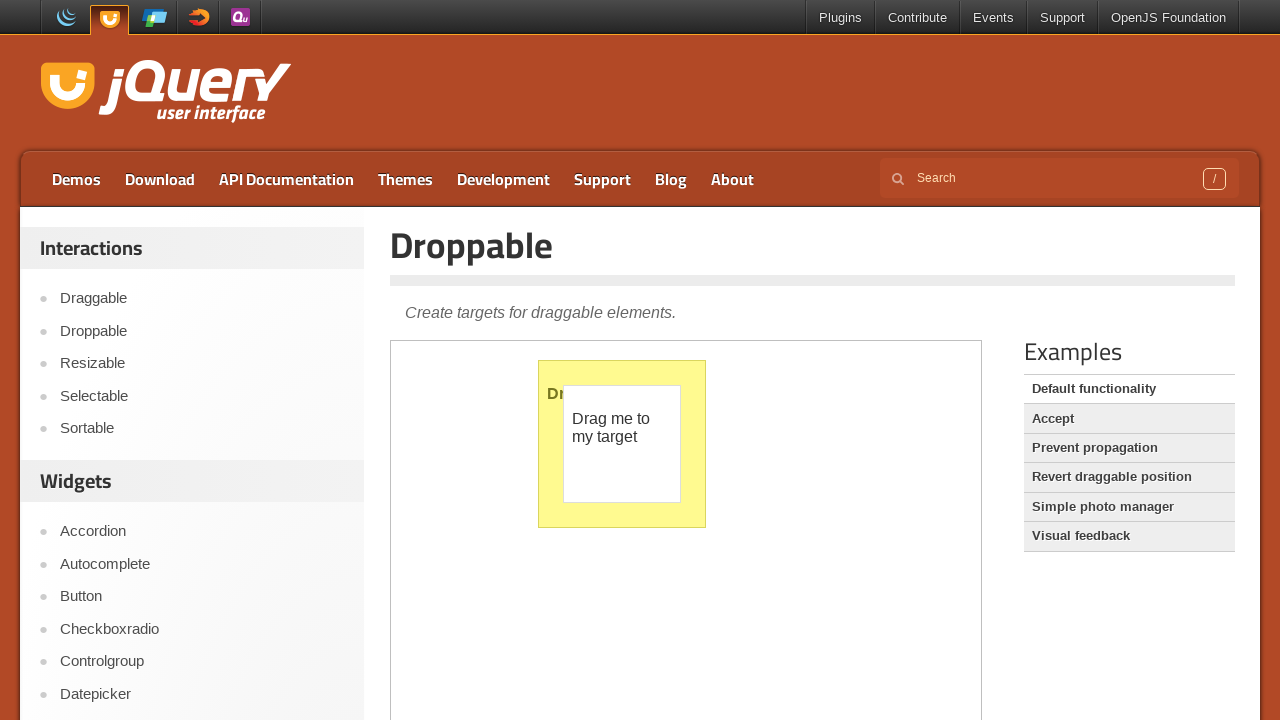